Tests that the toggle all checkbox updates state when individual items are completed or cleared

Starting URL: https://demo.playwright.dev/todomvc

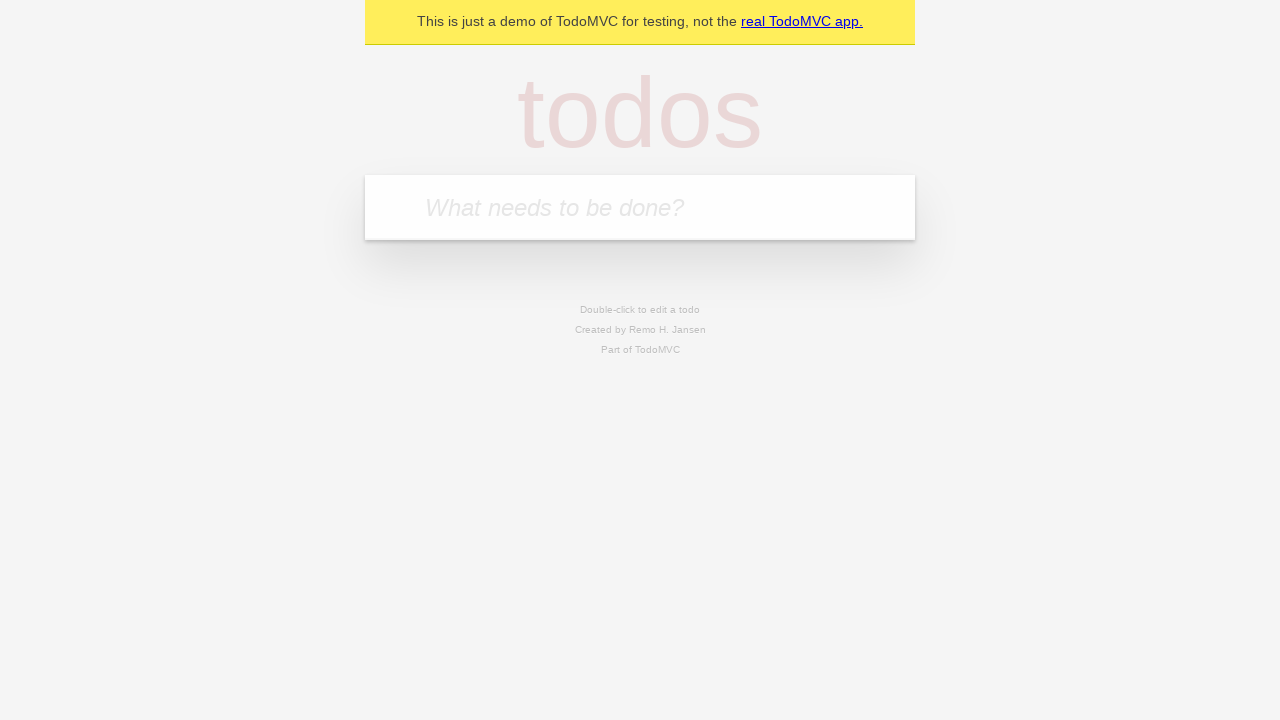

Navigated to TodoMVC demo application
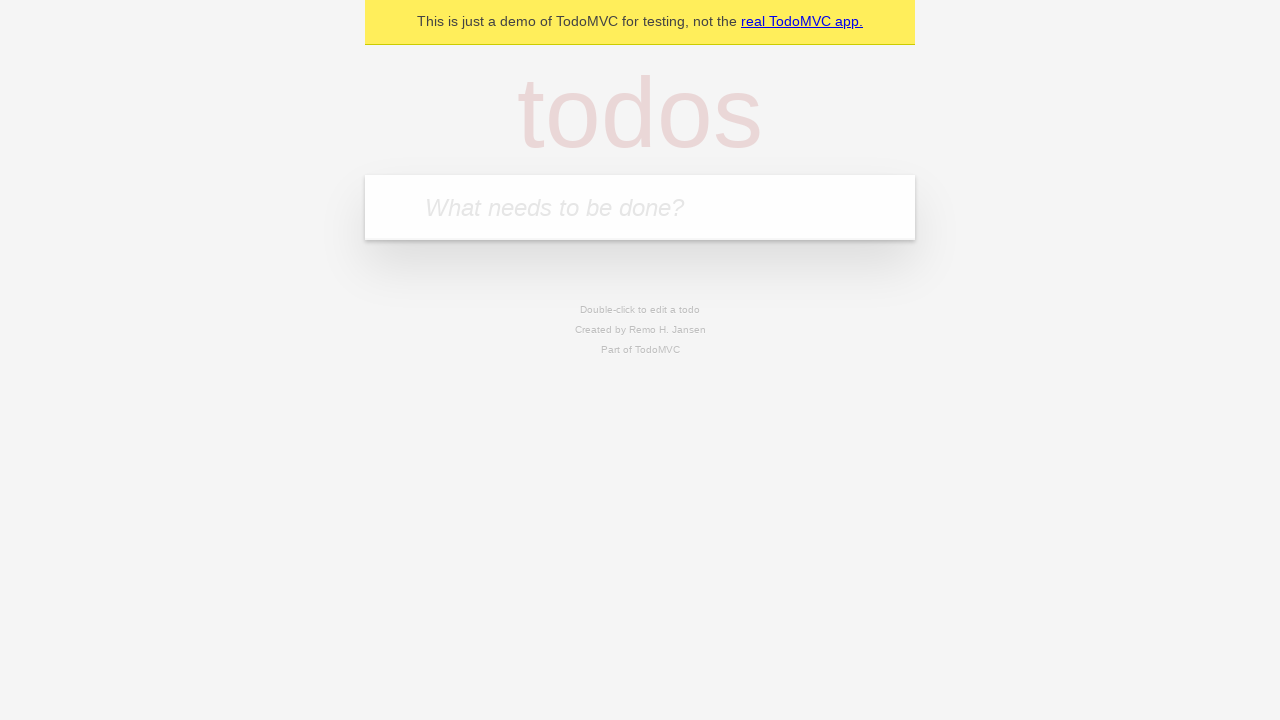

Filled todo input with 'buy some cheese' on internal:attr=[placeholder="What needs to be done?"i]
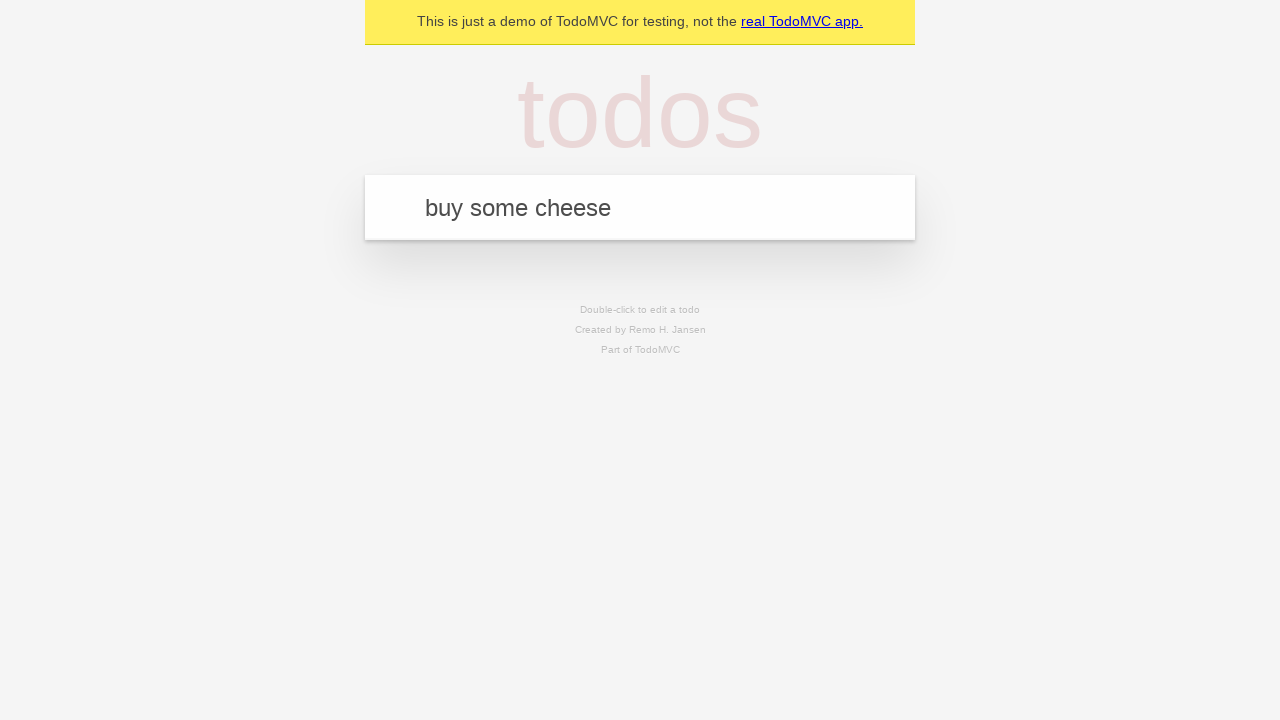

Pressed Enter to create first todo on internal:attr=[placeholder="What needs to be done?"i]
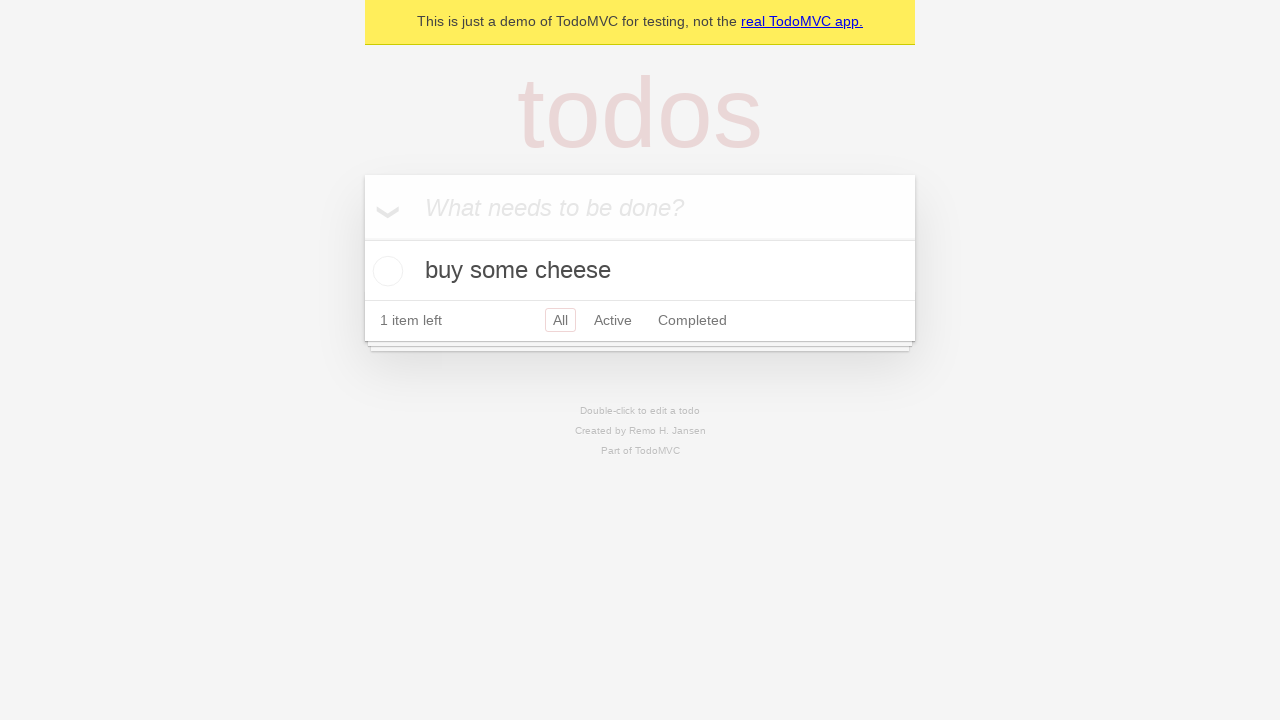

Filled todo input with 'feed the cat' on internal:attr=[placeholder="What needs to be done?"i]
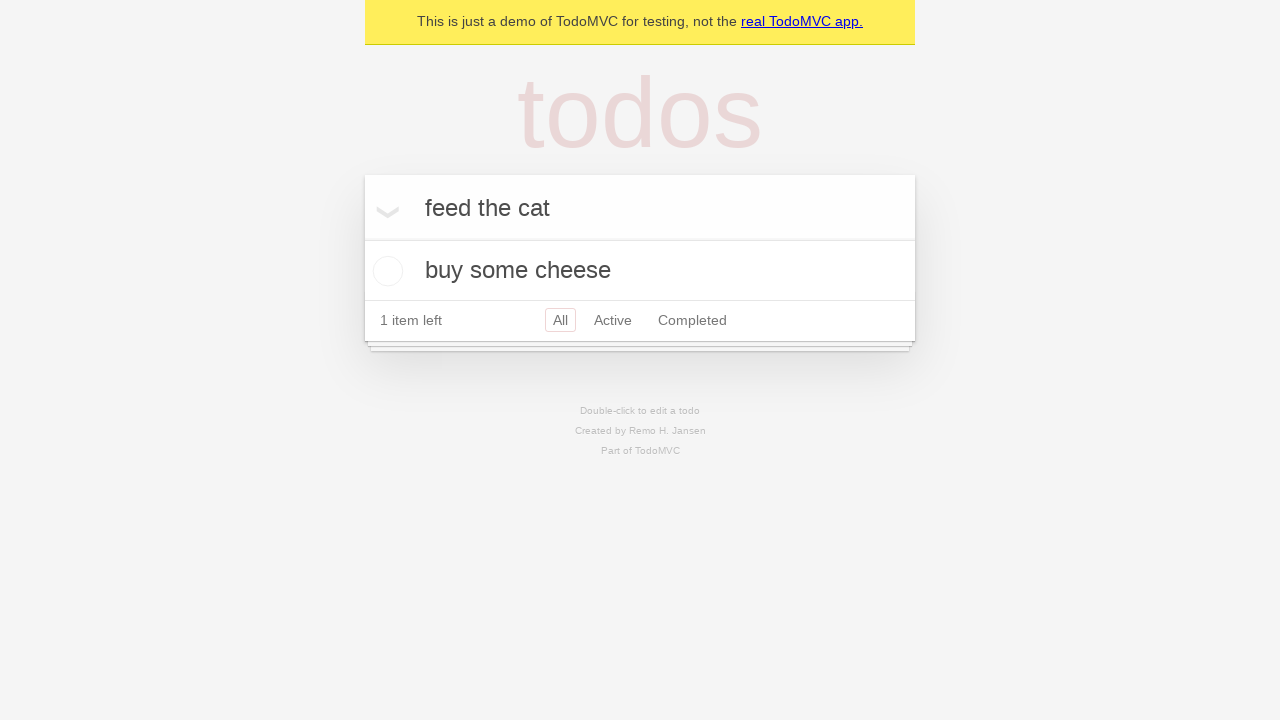

Pressed Enter to create second todo on internal:attr=[placeholder="What needs to be done?"i]
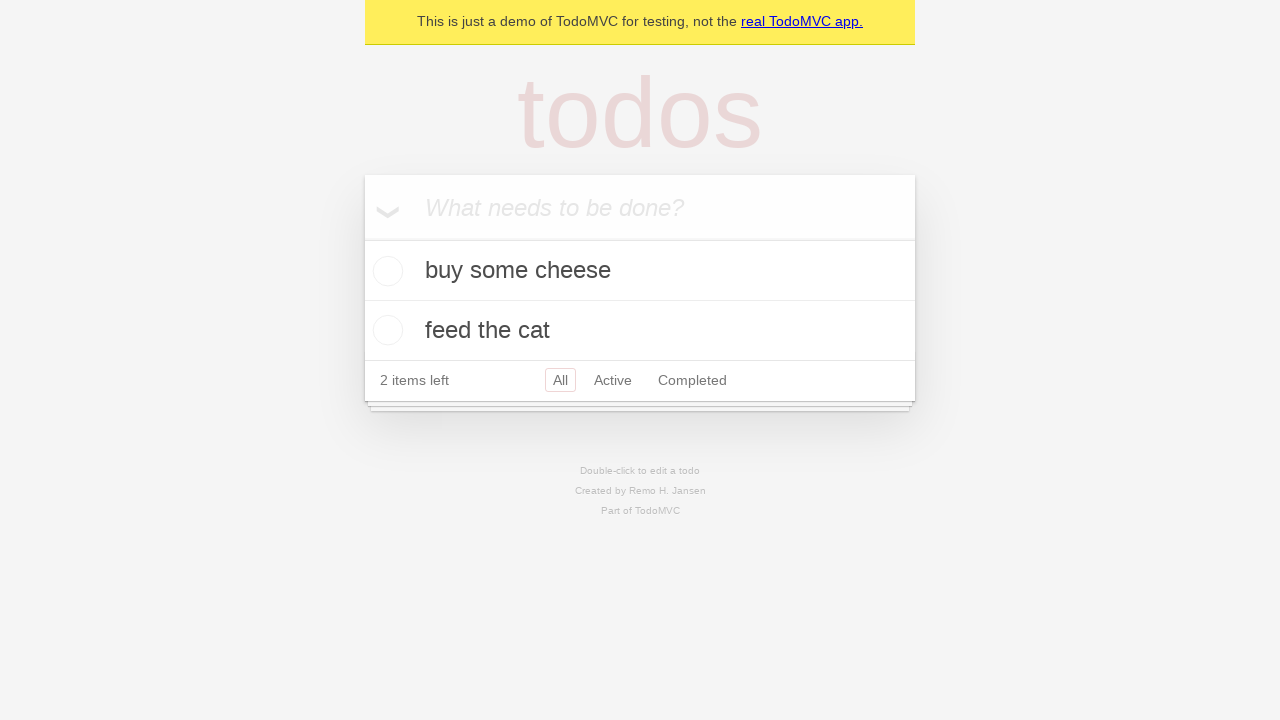

Filled todo input with 'book a doctors appointment' on internal:attr=[placeholder="What needs to be done?"i]
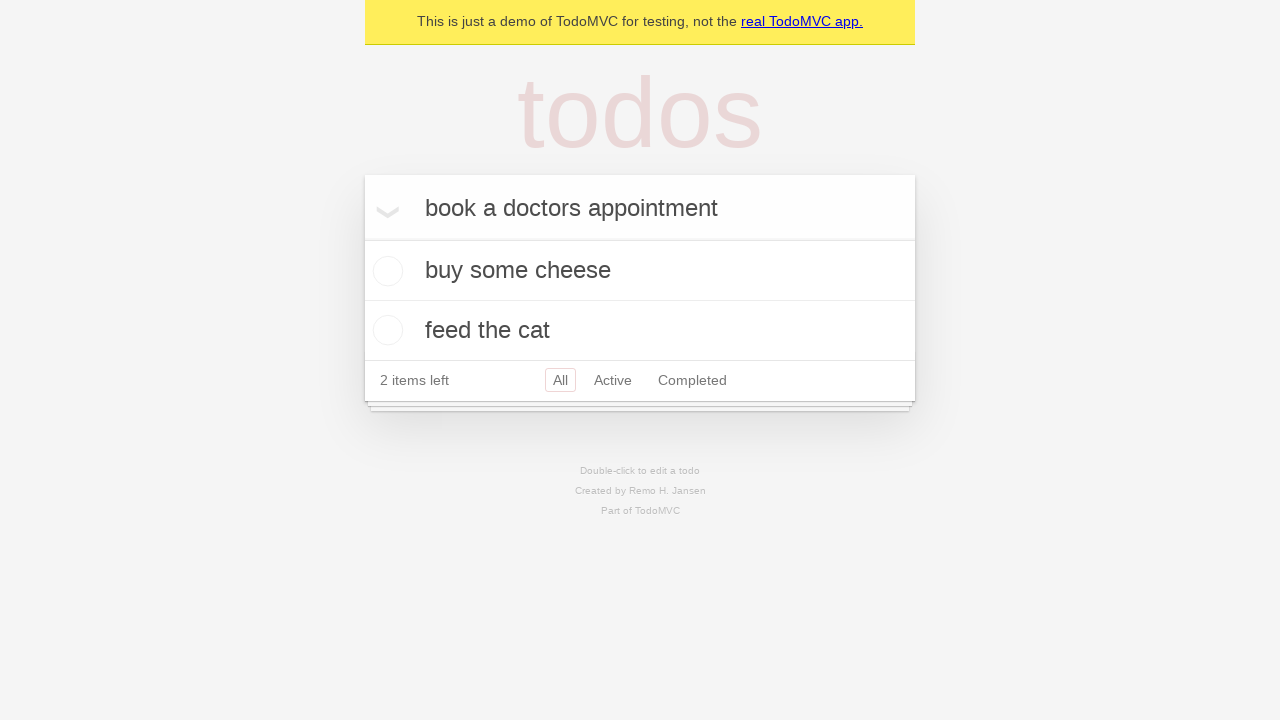

Pressed Enter to create third todo on internal:attr=[placeholder="What needs to be done?"i]
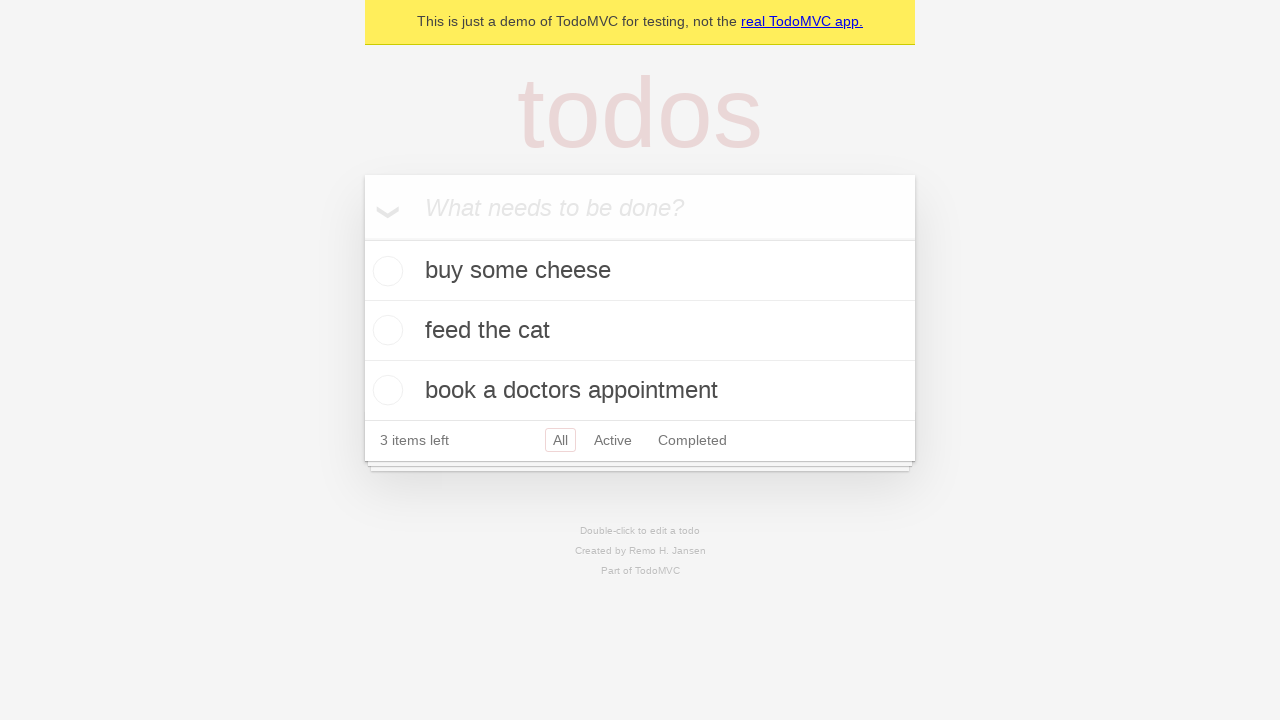

Confirmed all 3 todos have been added to the list
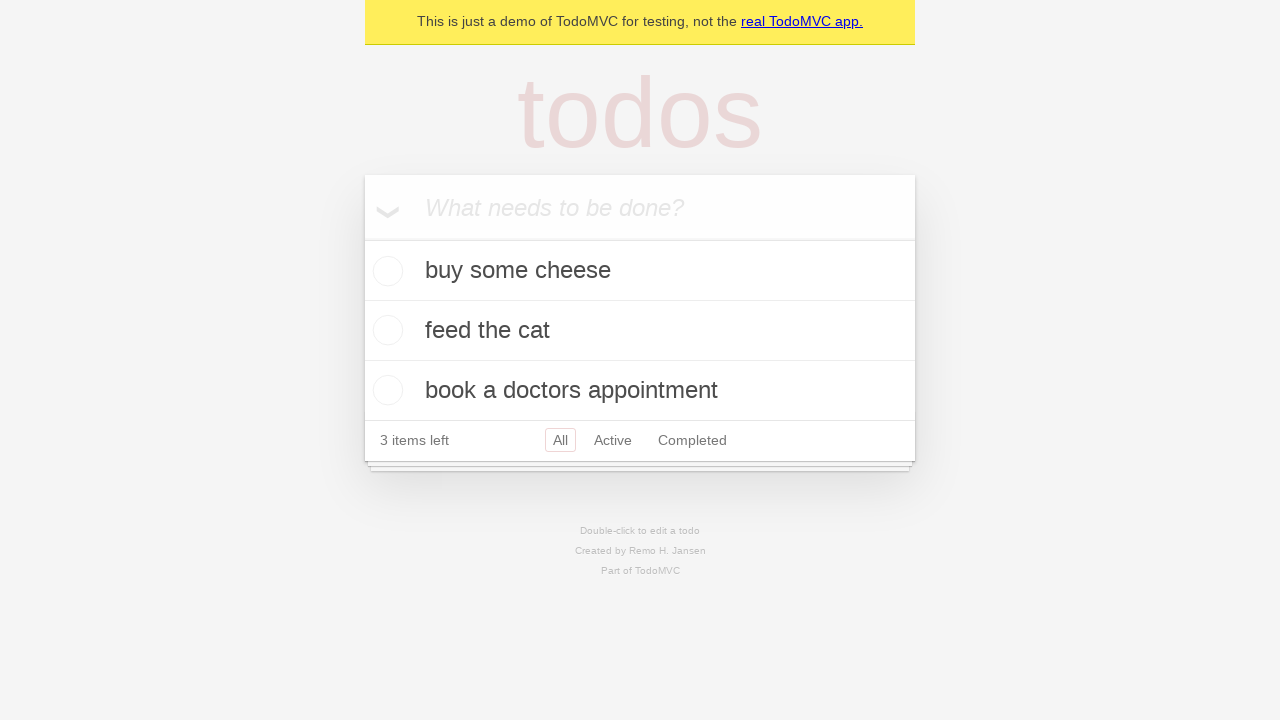

Checked 'Mark all as complete' toggle to complete all todos at (362, 238) on internal:label="Mark all as complete"i
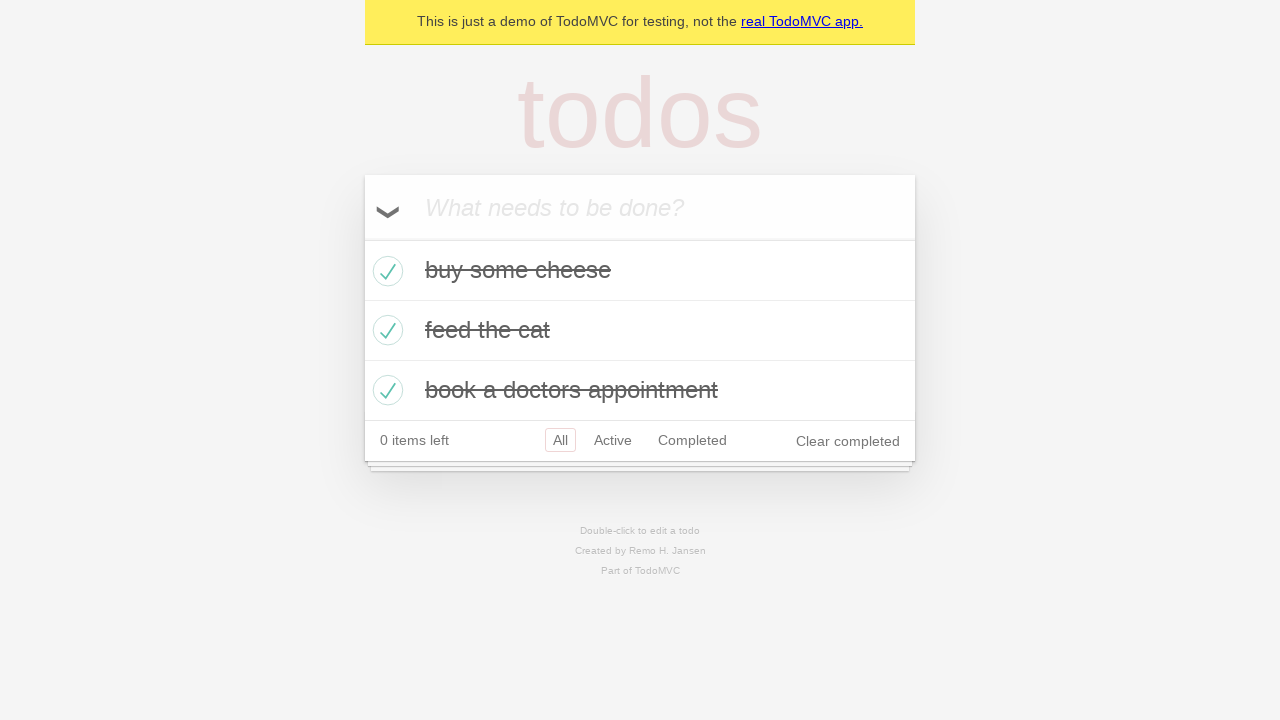

Unchecked the first todo item checkbox at (385, 271) on internal:testid=[data-testid="todo-item"s] >> nth=0 >> internal:role=checkbox
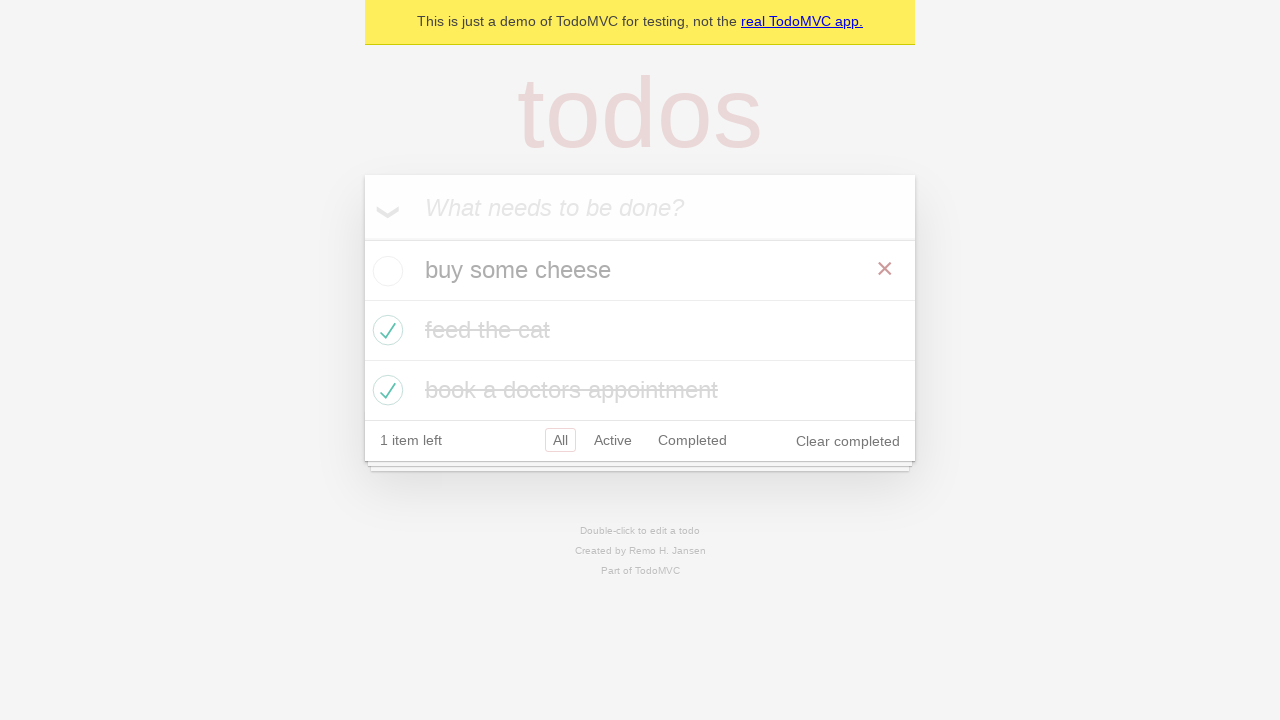

Rechecked the first todo item checkbox at (385, 271) on internal:testid=[data-testid="todo-item"s] >> nth=0 >> internal:role=checkbox
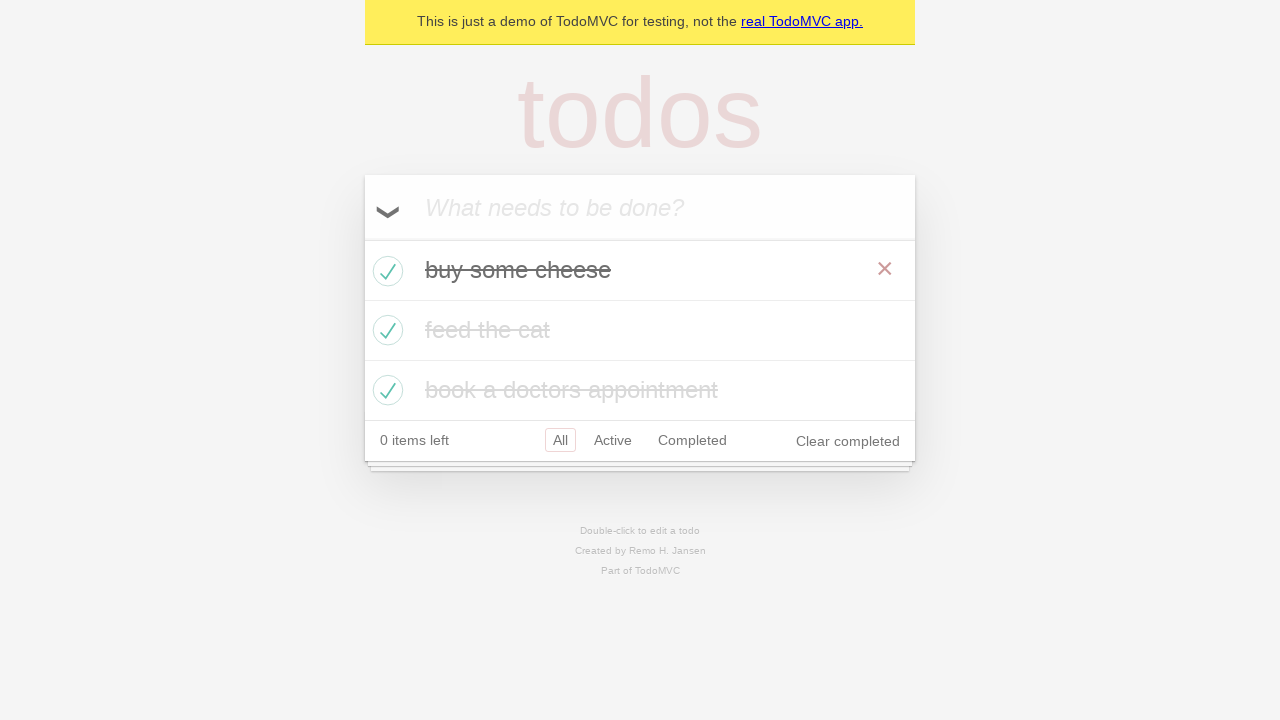

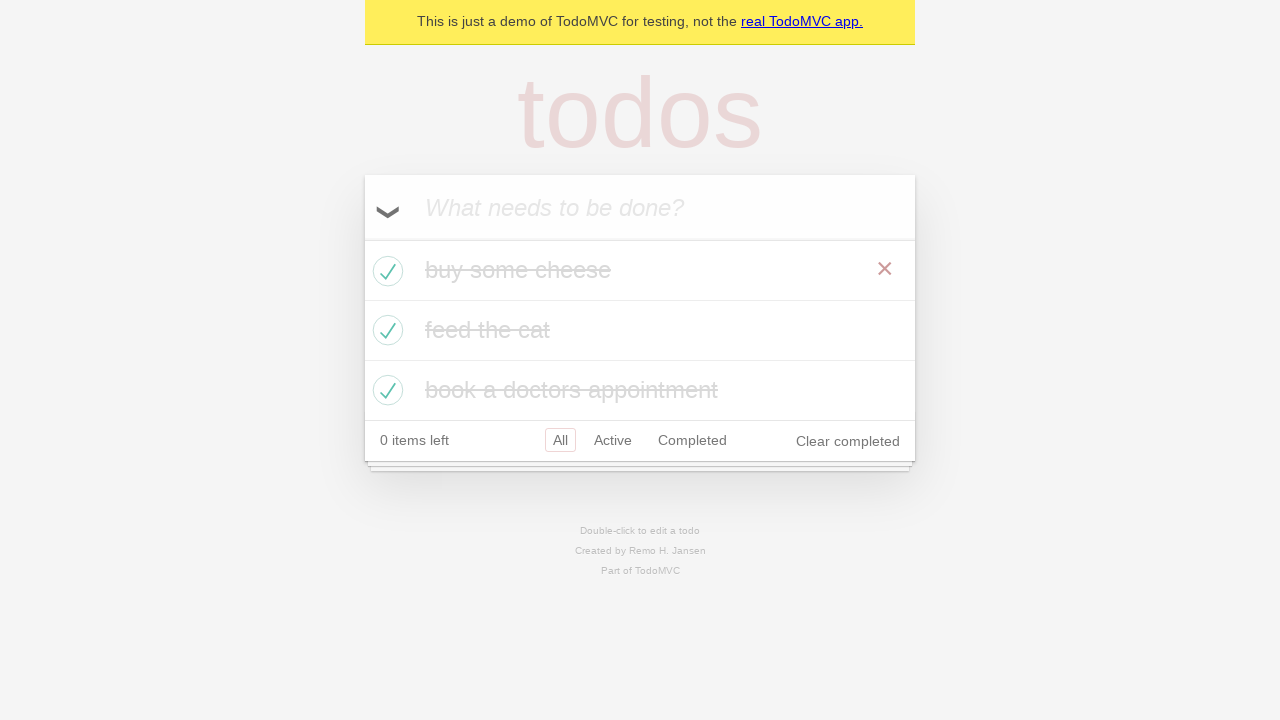